Tests context menu interaction by right-clicking on an element and navigating through menu options using keyboard arrows

Starting URL: https://swisnl.github.io/jQuery-contextMenu/demo.html

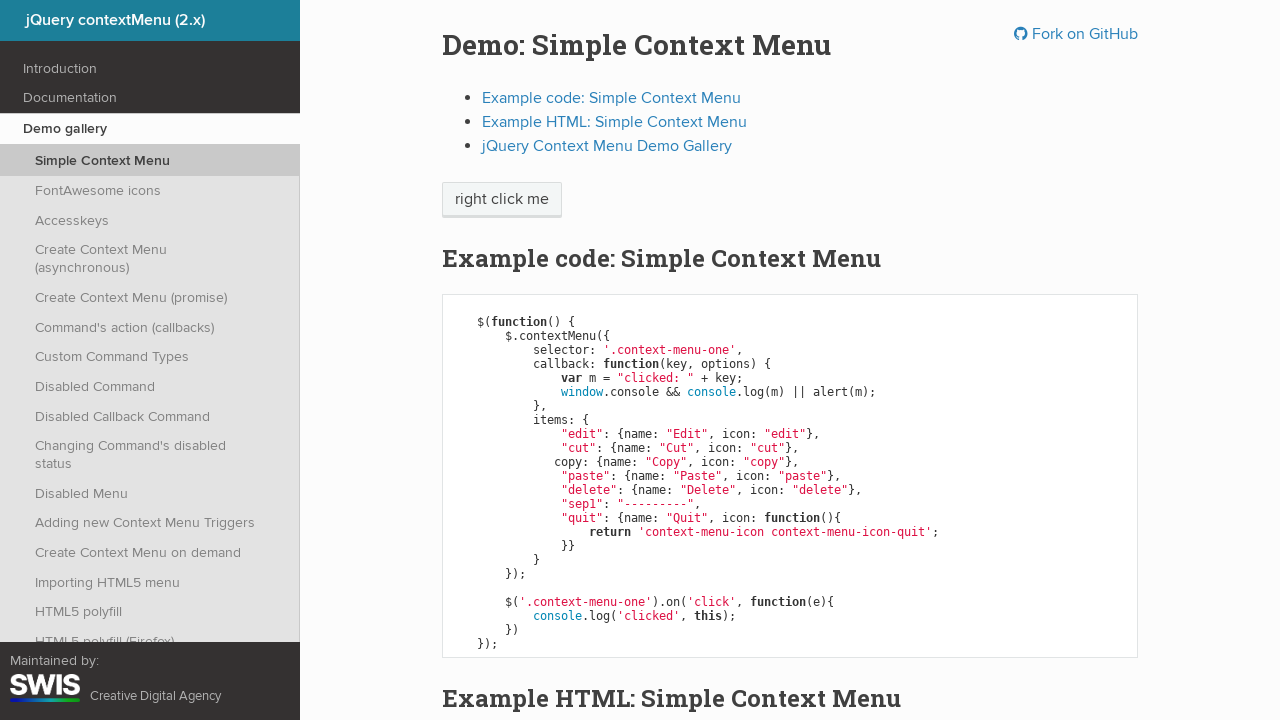

Located the 'right click me' element
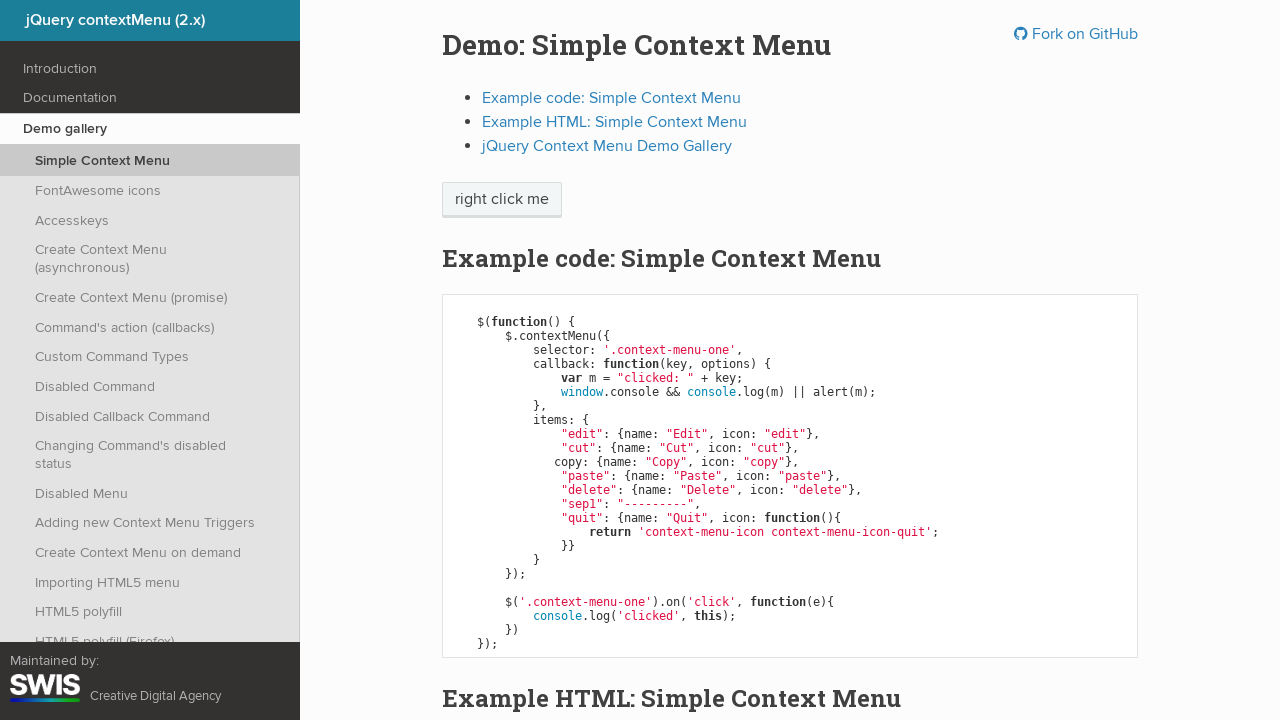

Right-clicked on the element to open context menu at (502, 200) on xpath=//span[.='right click me']
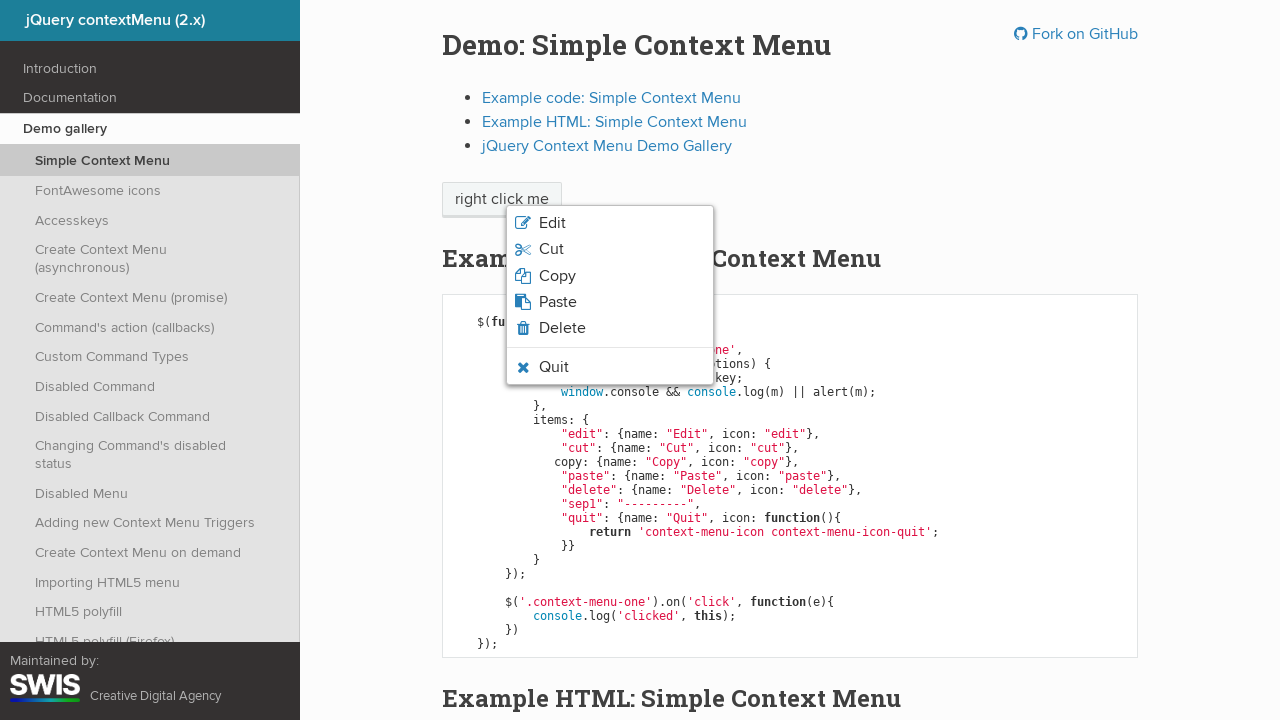

Pressed ArrowDown to navigate context menu (1st press)
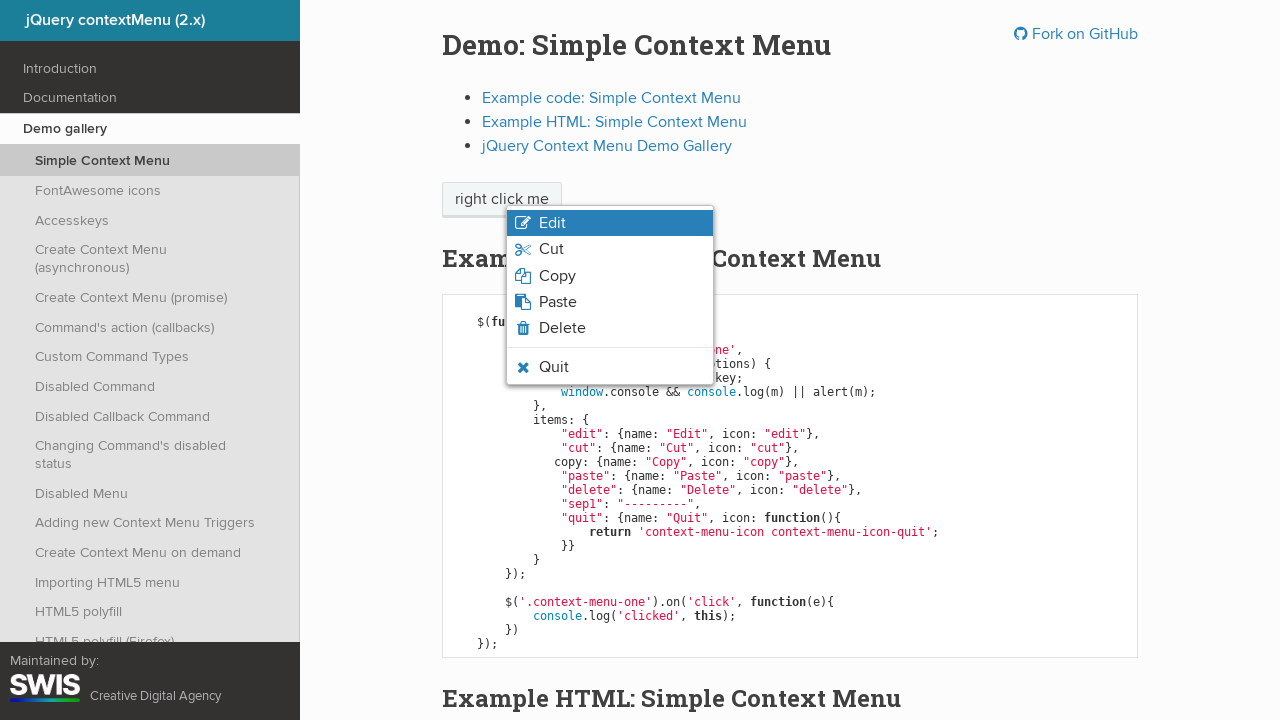

Pressed ArrowDown to navigate context menu (2nd press)
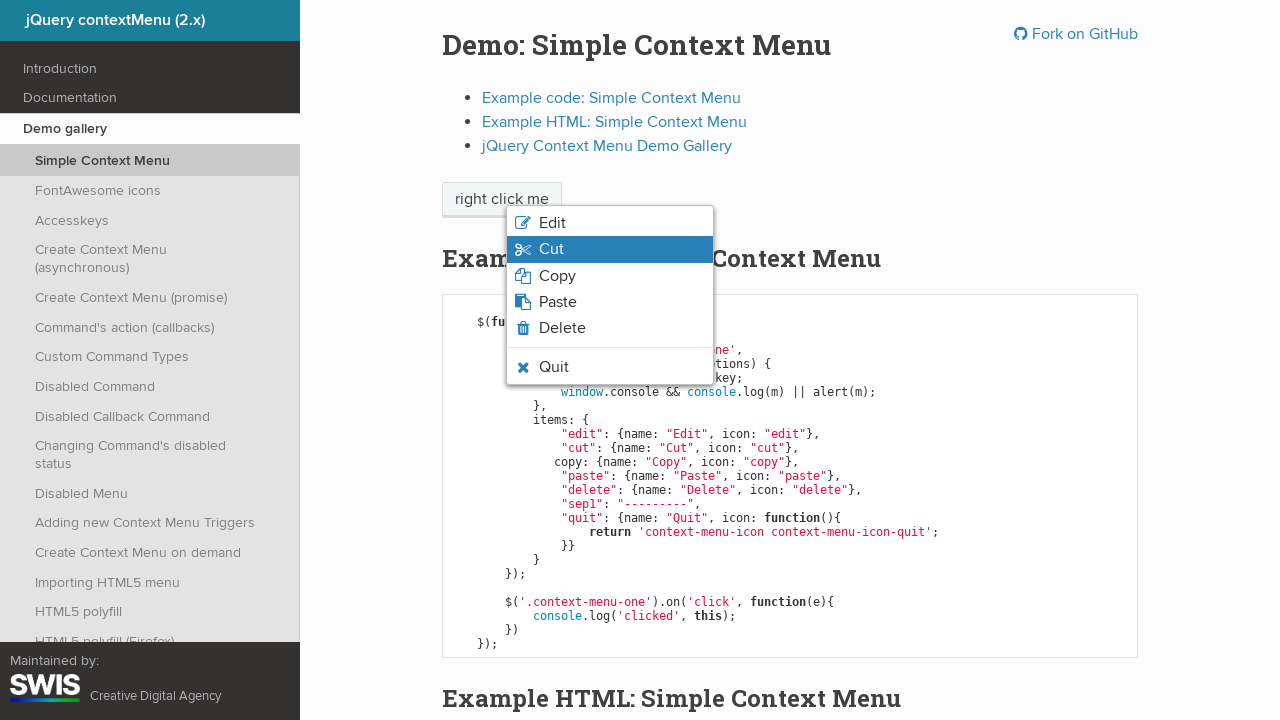

Pressed ArrowDown to navigate context menu (3rd press)
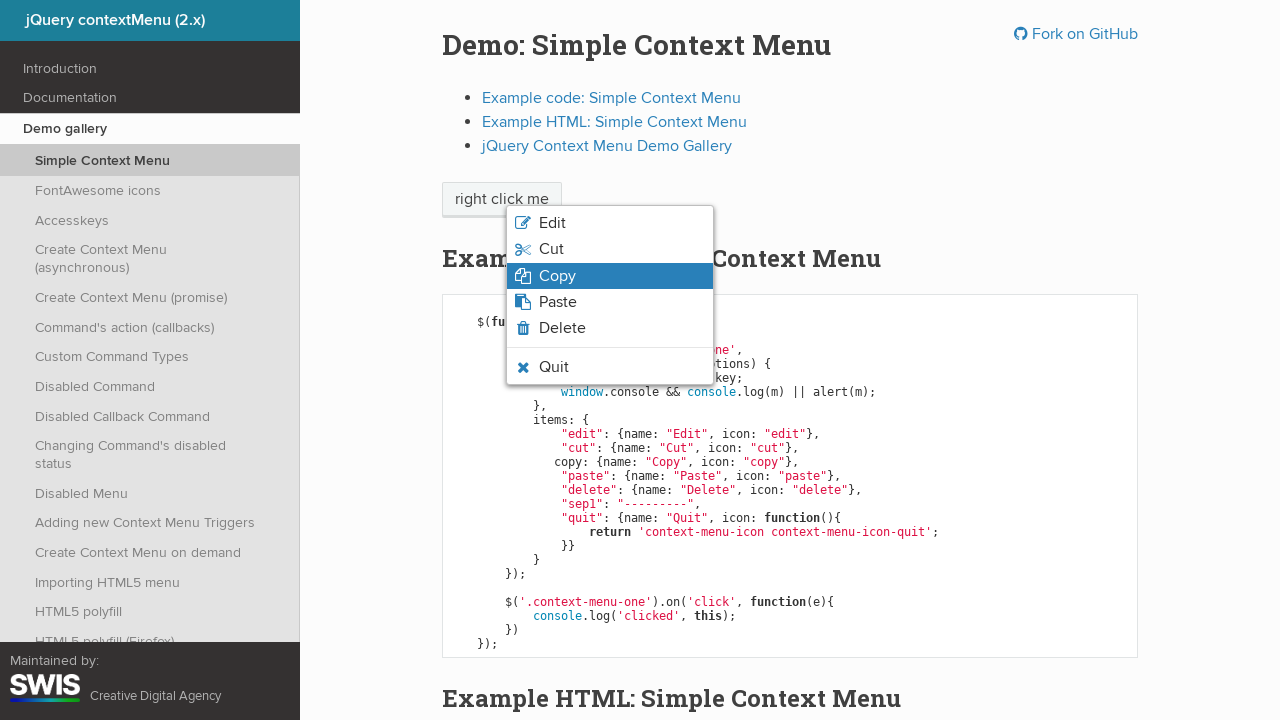

Pressed Enter to select the highlighted context menu option
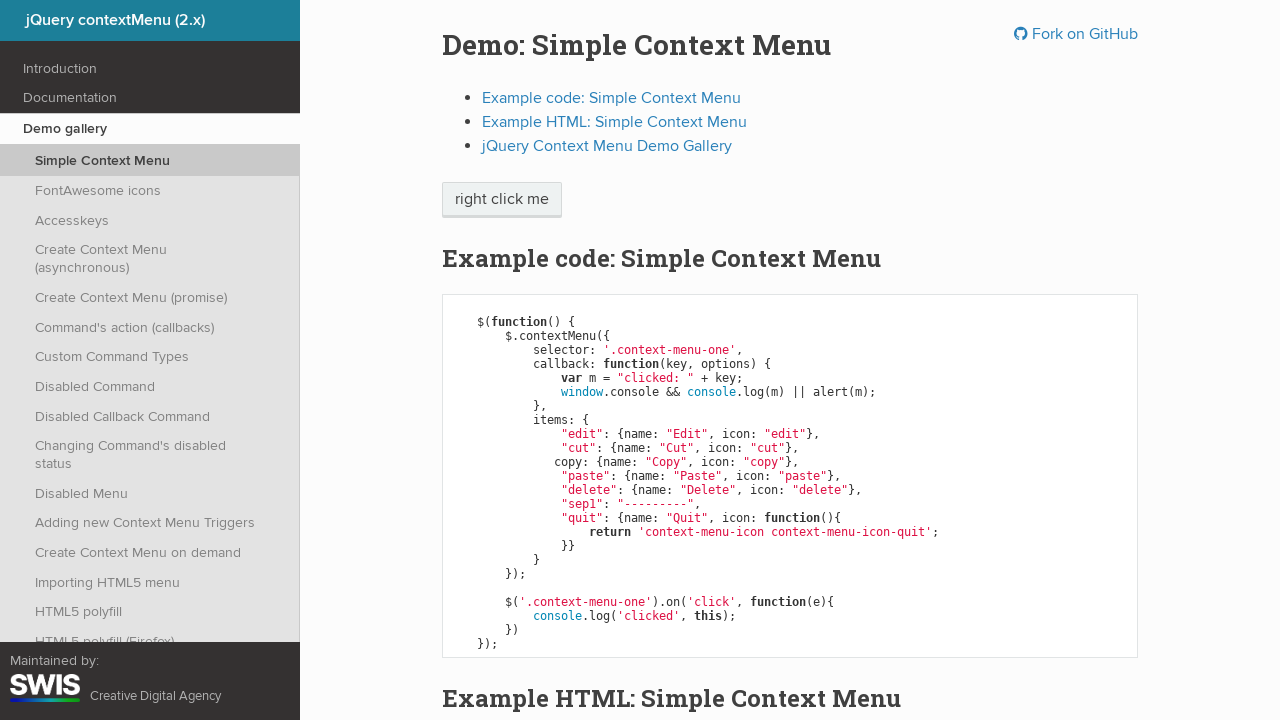

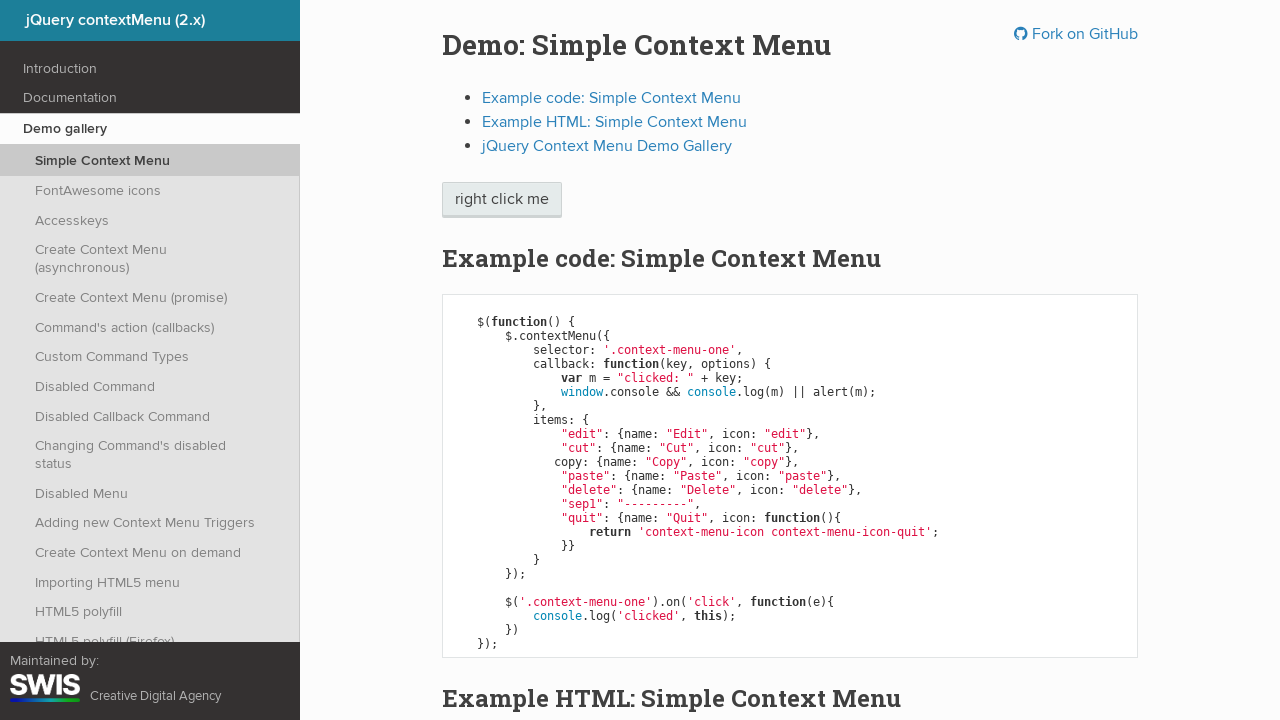